Tests form submission by filling multiple fields with data and verifying that fields have proper validation classes applied after submission

Starting URL: https://bonigarcia.dev/selenium-webdriver-java/data-types.html

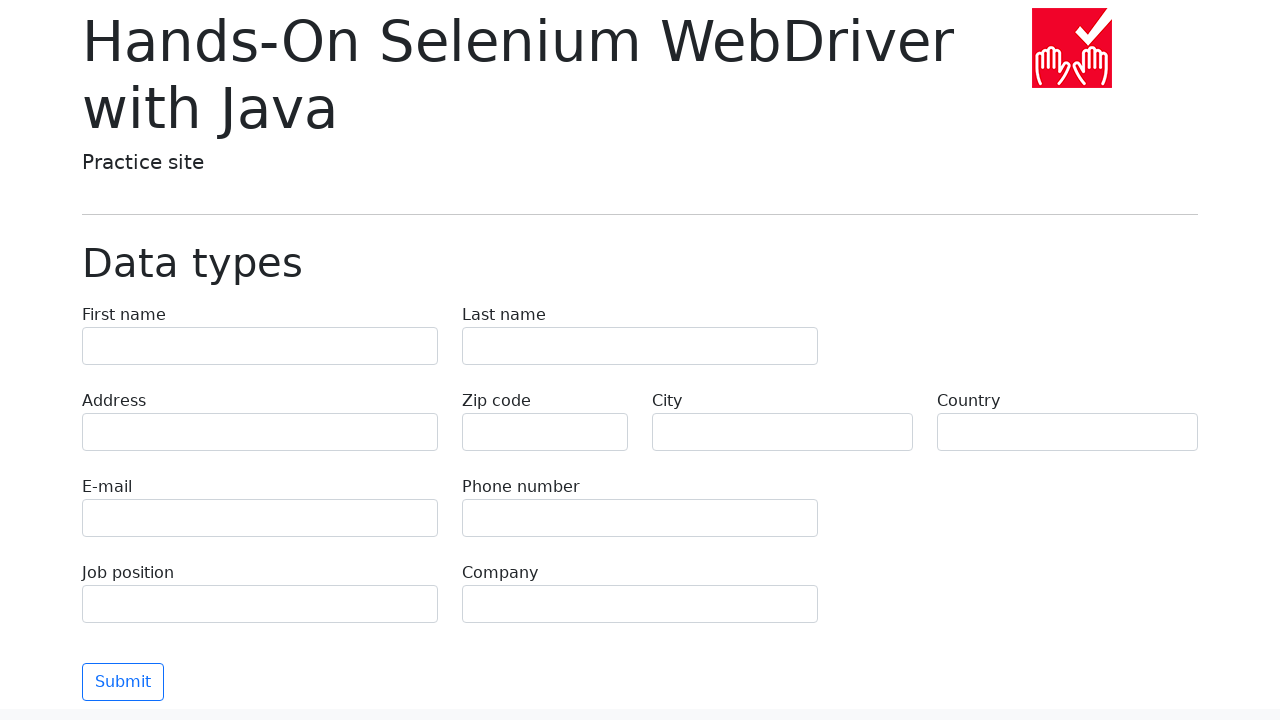

Filled first name field with 'Иван' on input[name='first-name']
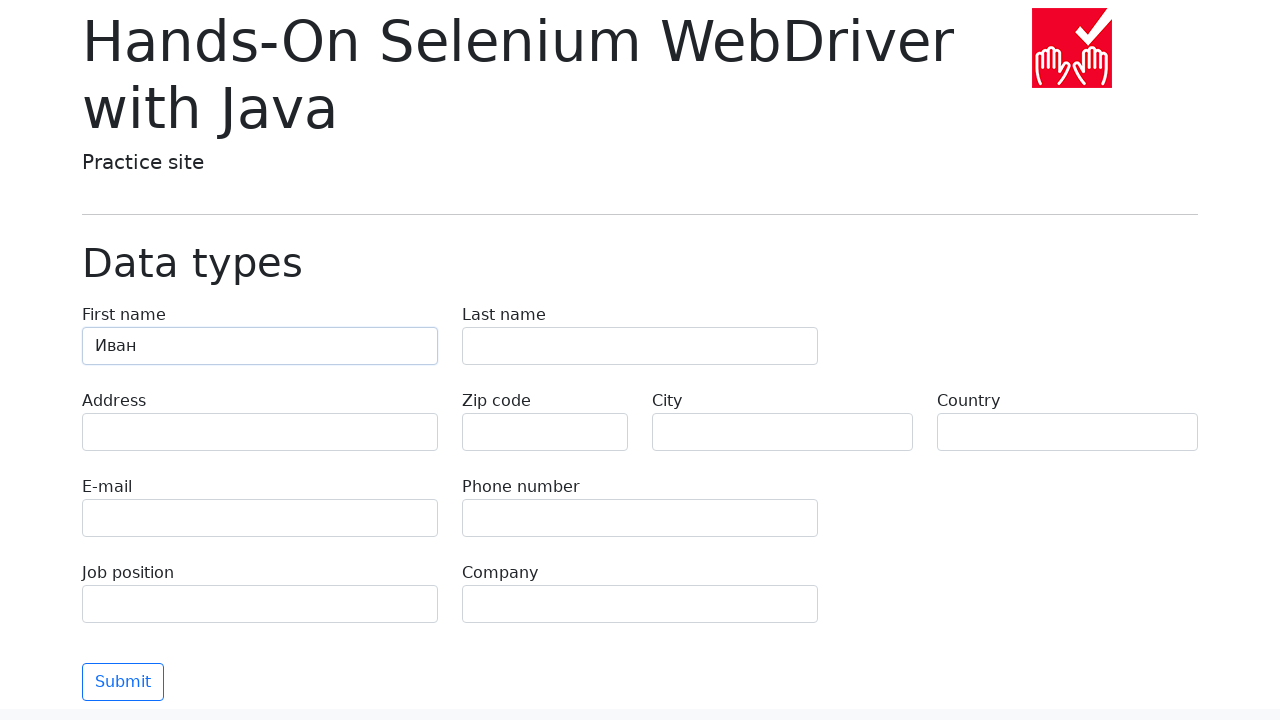

Filled last name field with 'Петров' on input[name='last-name']
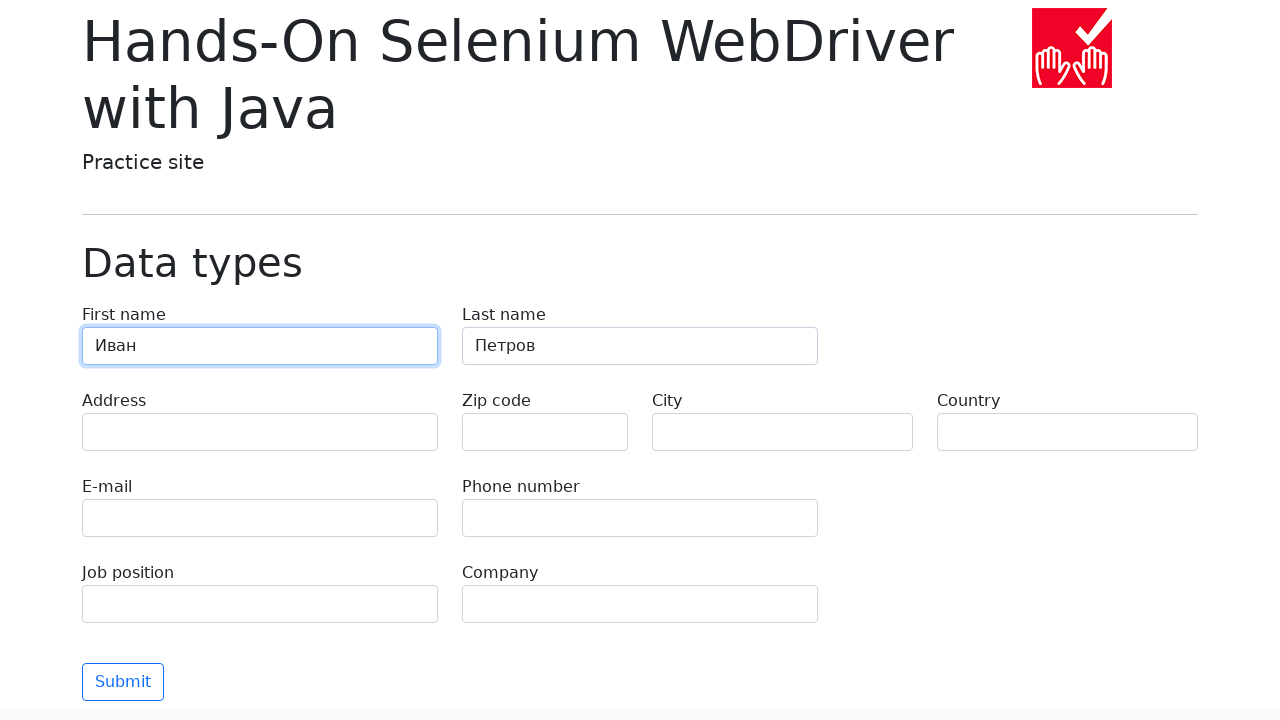

Filled address field with 'Ленина, 55-3' on input[name='address']
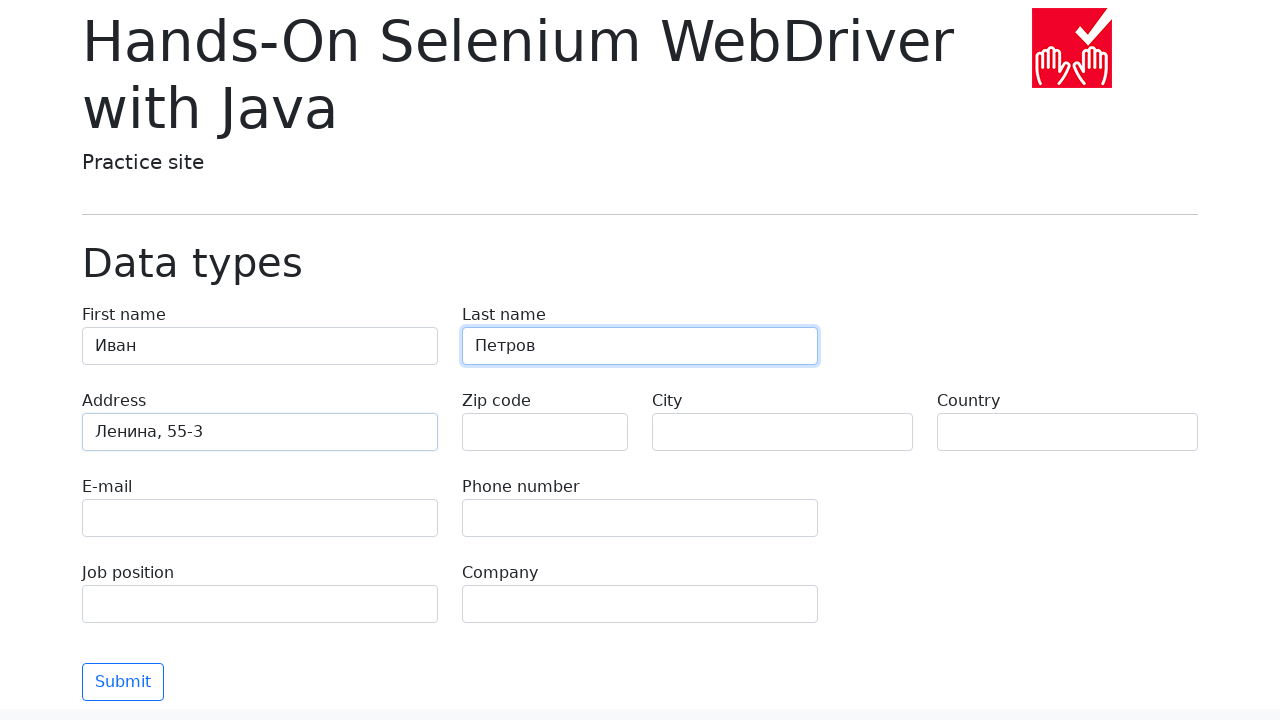

Filled email field with 'test@skypro.com' on input[name='e-mail']
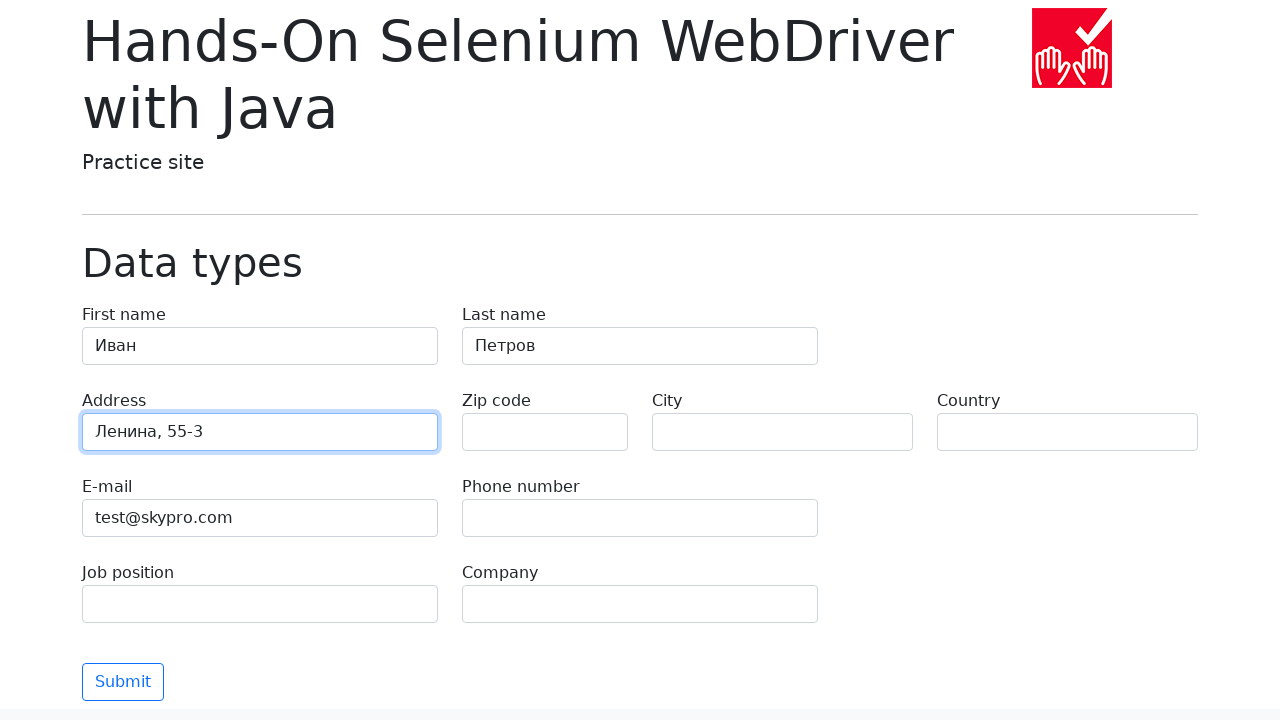

Filled phone number field with '+7985899998787' on input[name='phone']
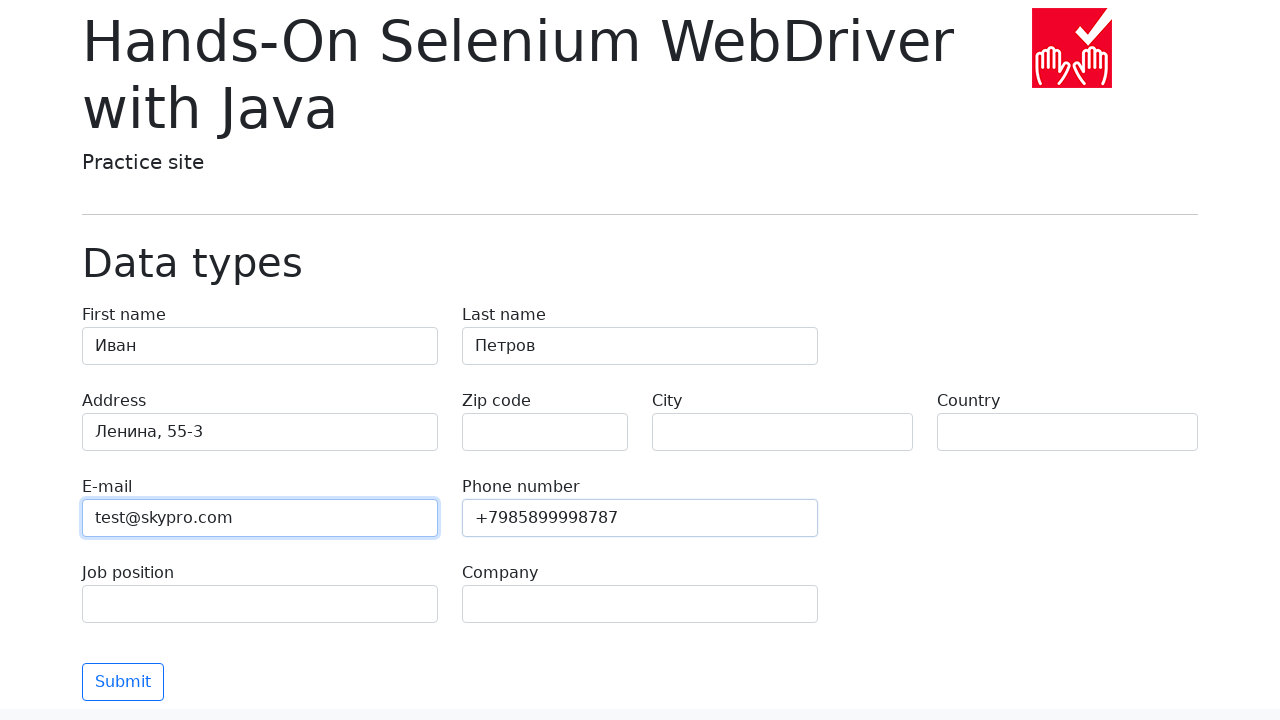

Filled city field with 'Москва' on input[name='city']
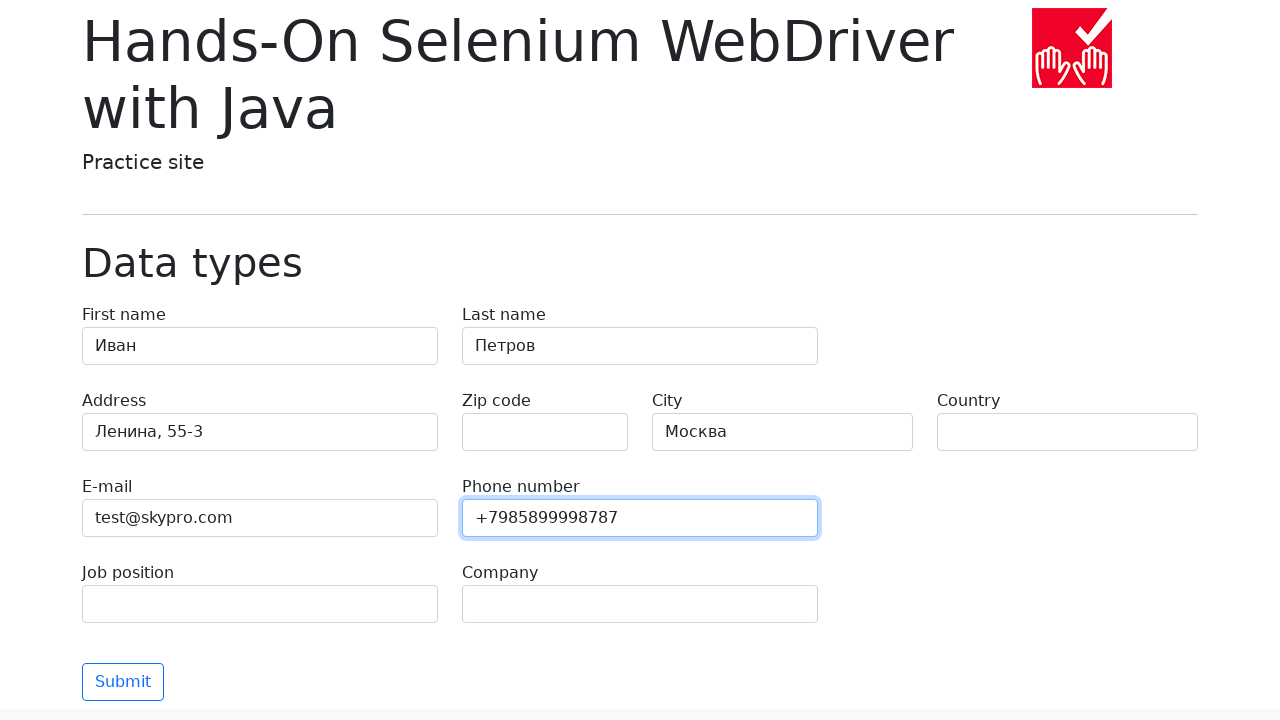

Filled country field with 'Россия' on input[name='country']
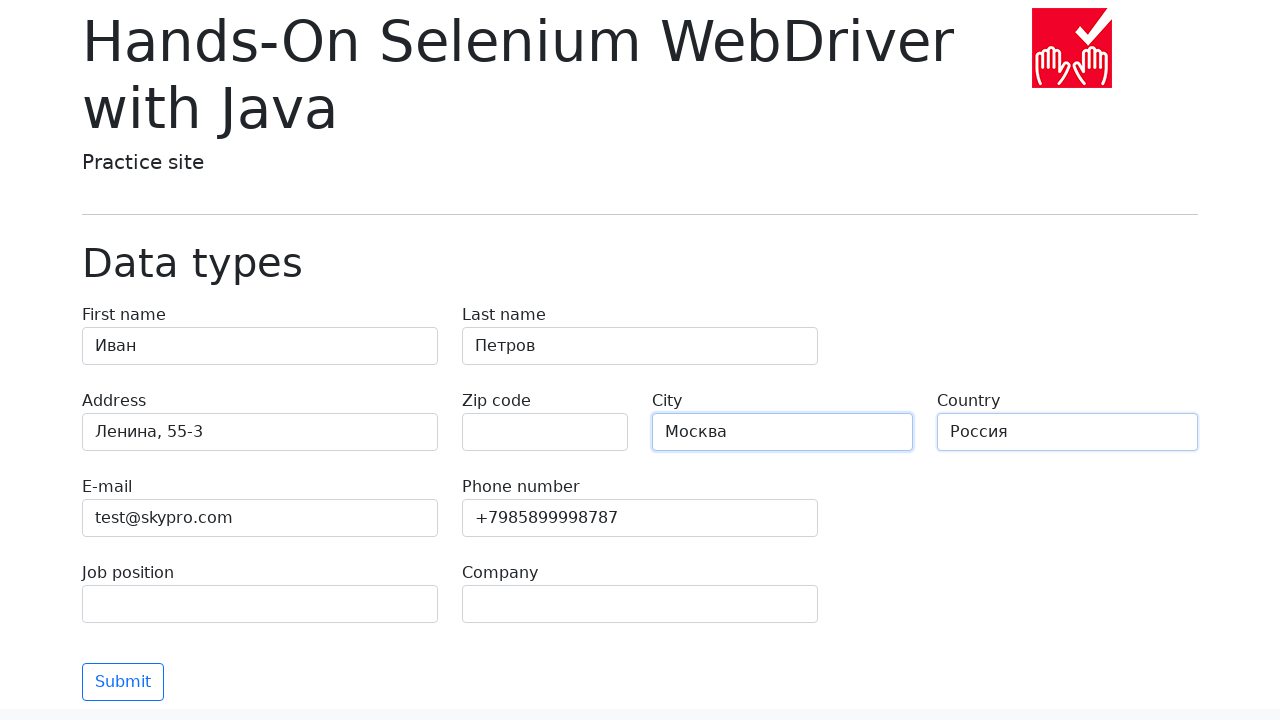

Filled job position field with 'QA' on input[name='job-position']
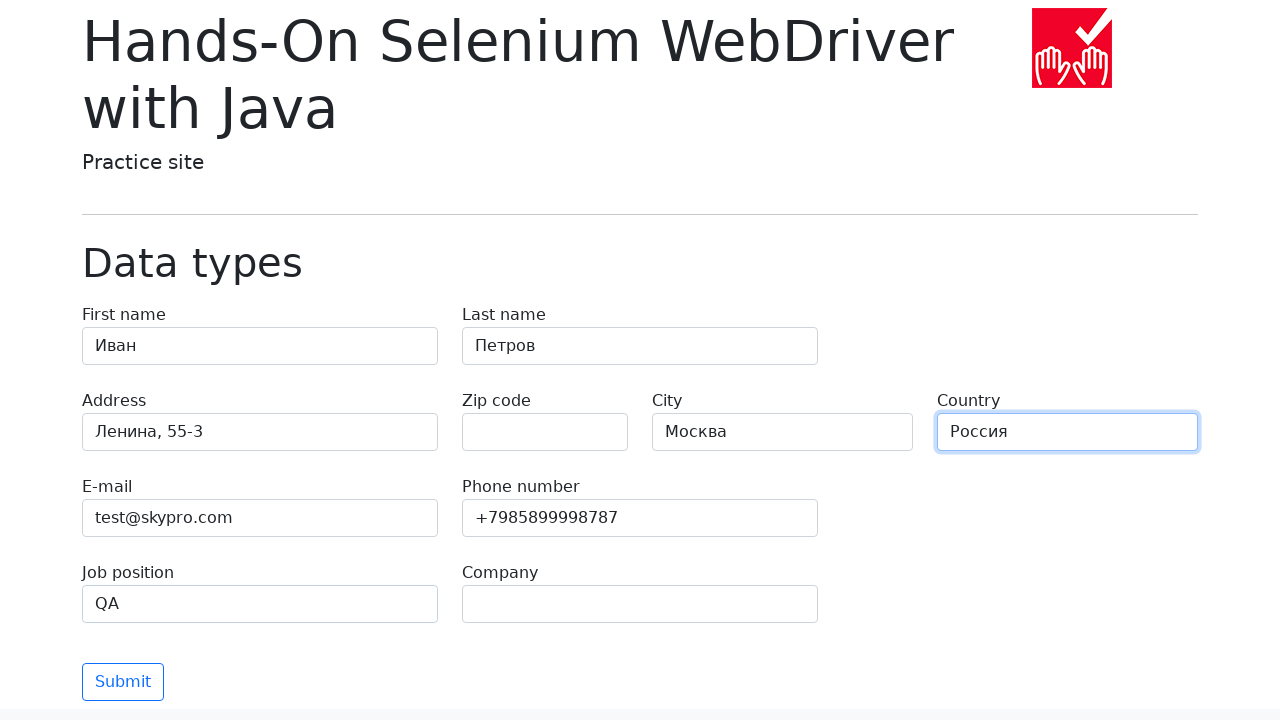

Filled company field with 'SkyPro' on input[name='company']
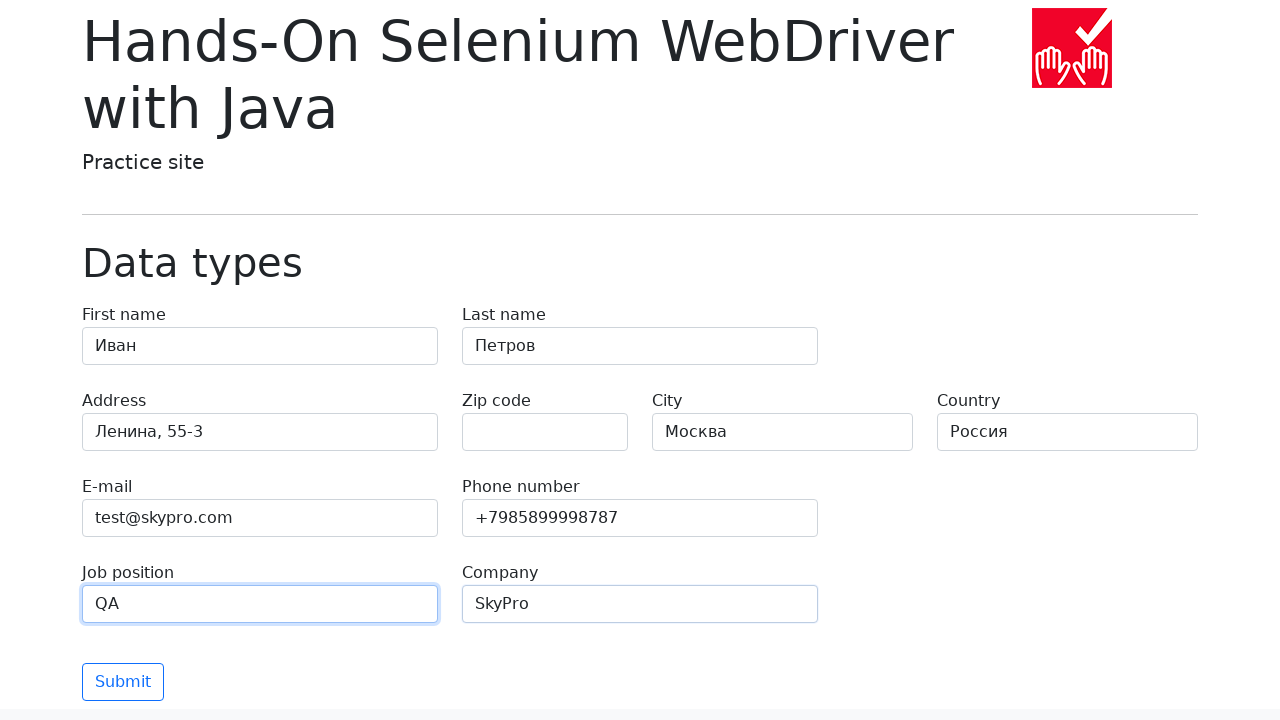

Clicked Submit button to submit form at (123, 682) on button:has-text('Submit')
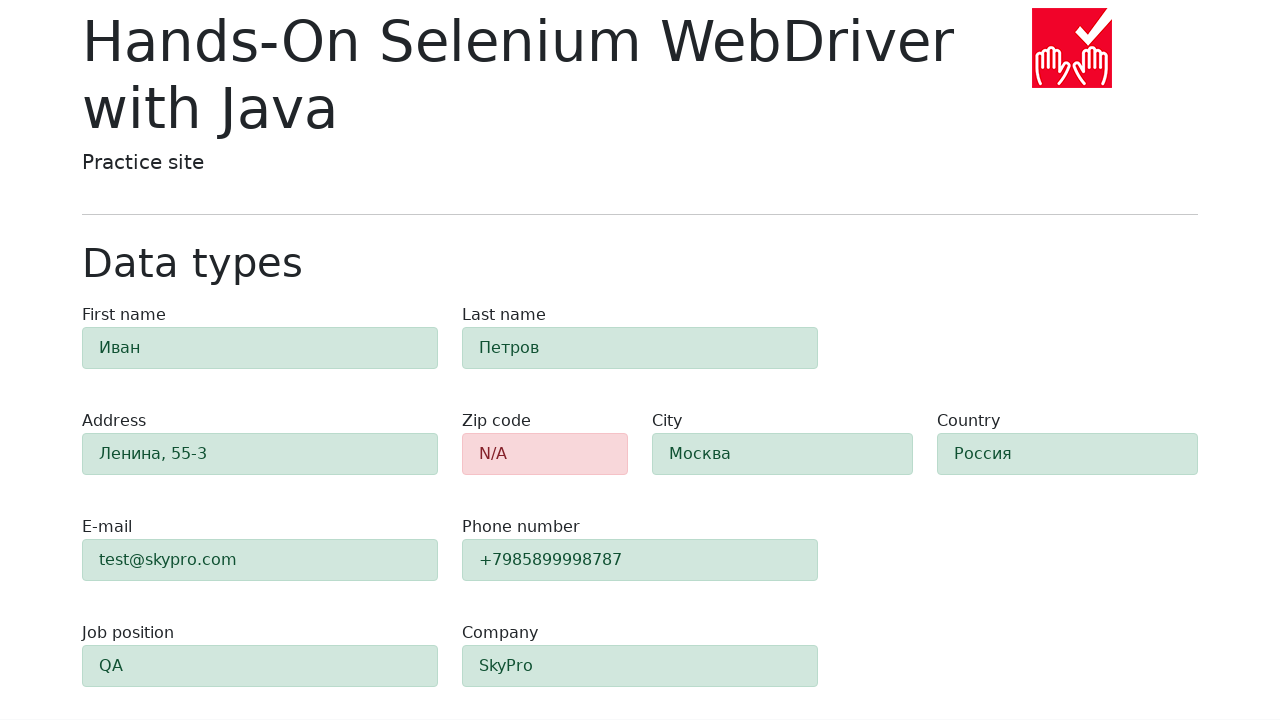

Waited 1000ms for form validation to complete
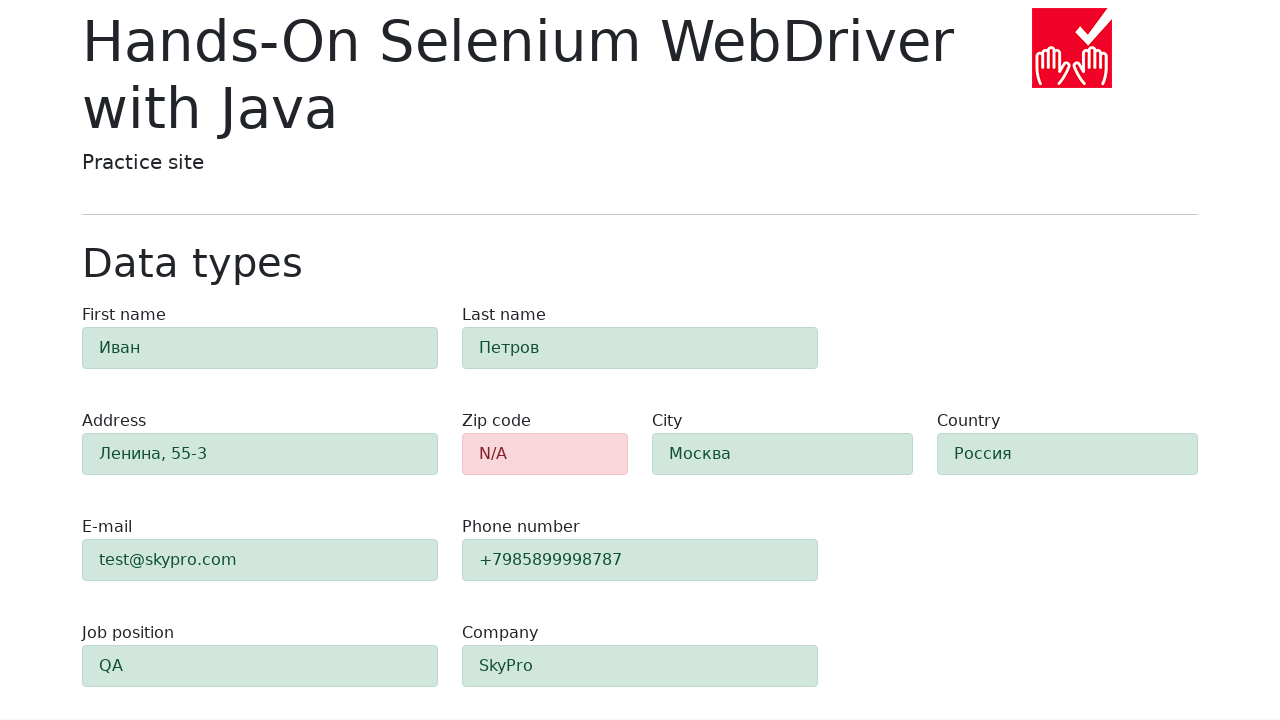

Verified zip-code field has 'danger' validation class
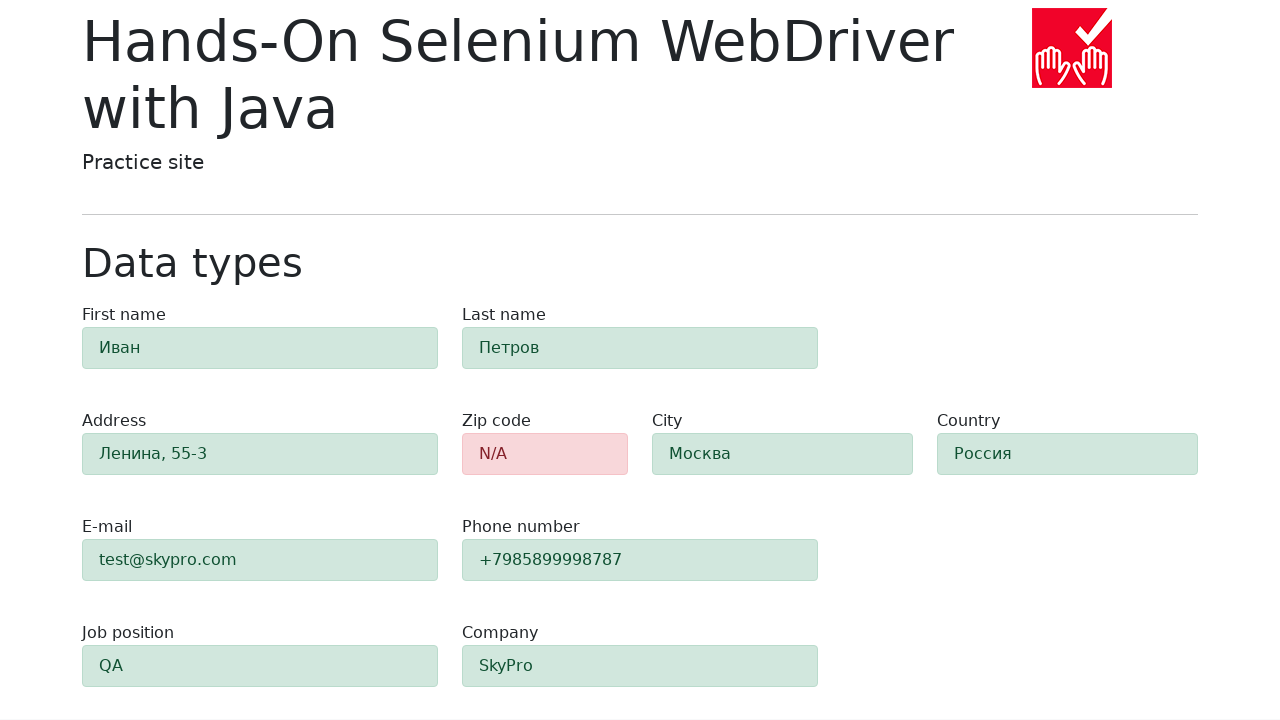

Verified first-name field has 'success' validation class
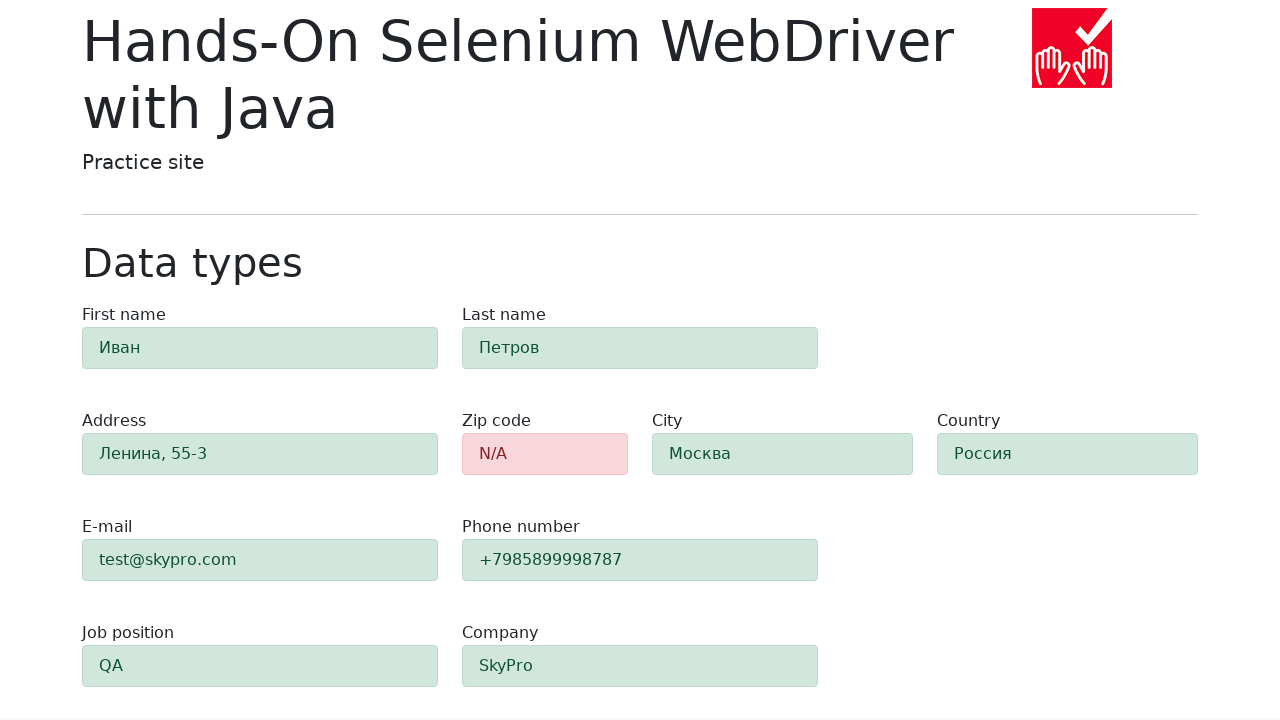

Verified last-name field has 'success' validation class
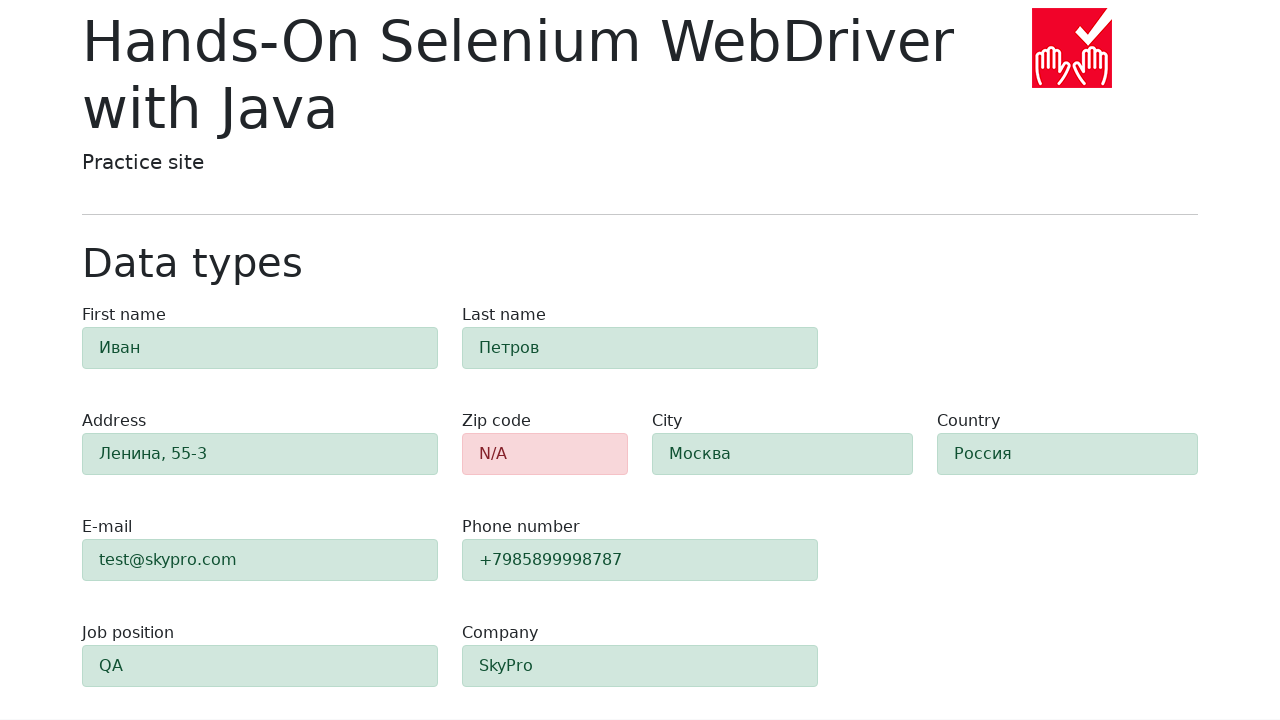

Verified address field has 'success' validation class
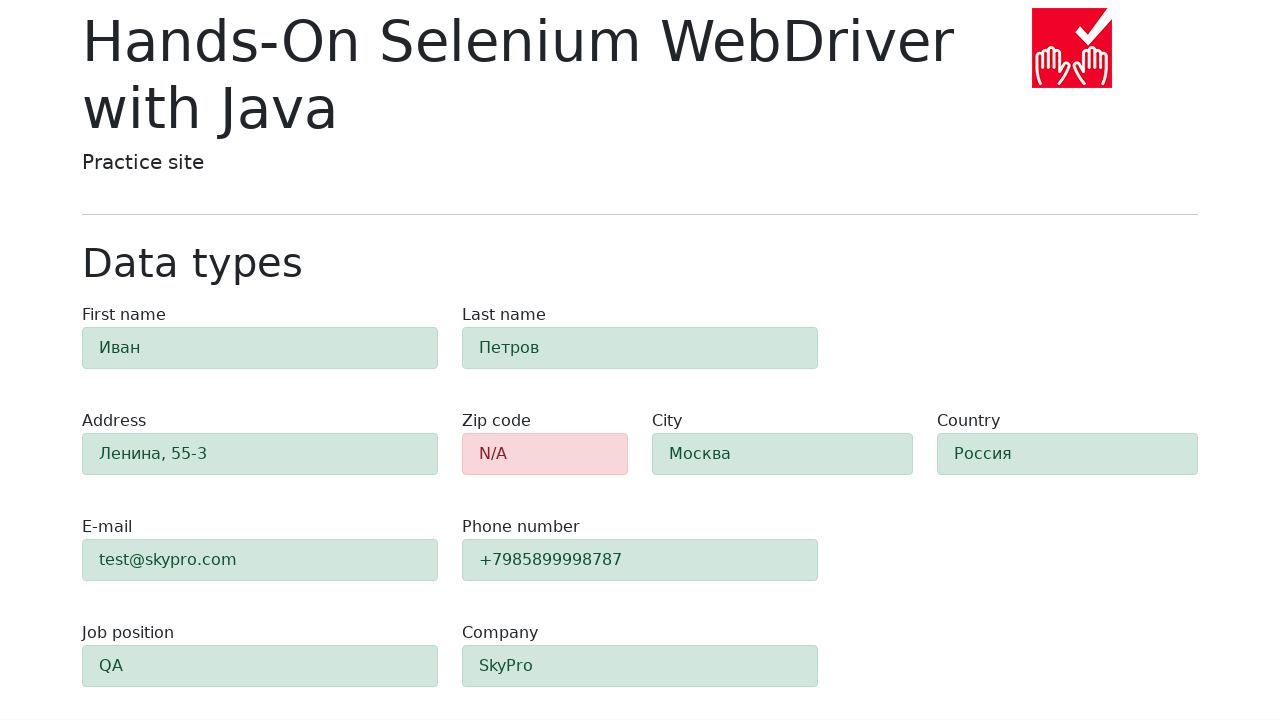

Verified e-mail field has 'success' validation class
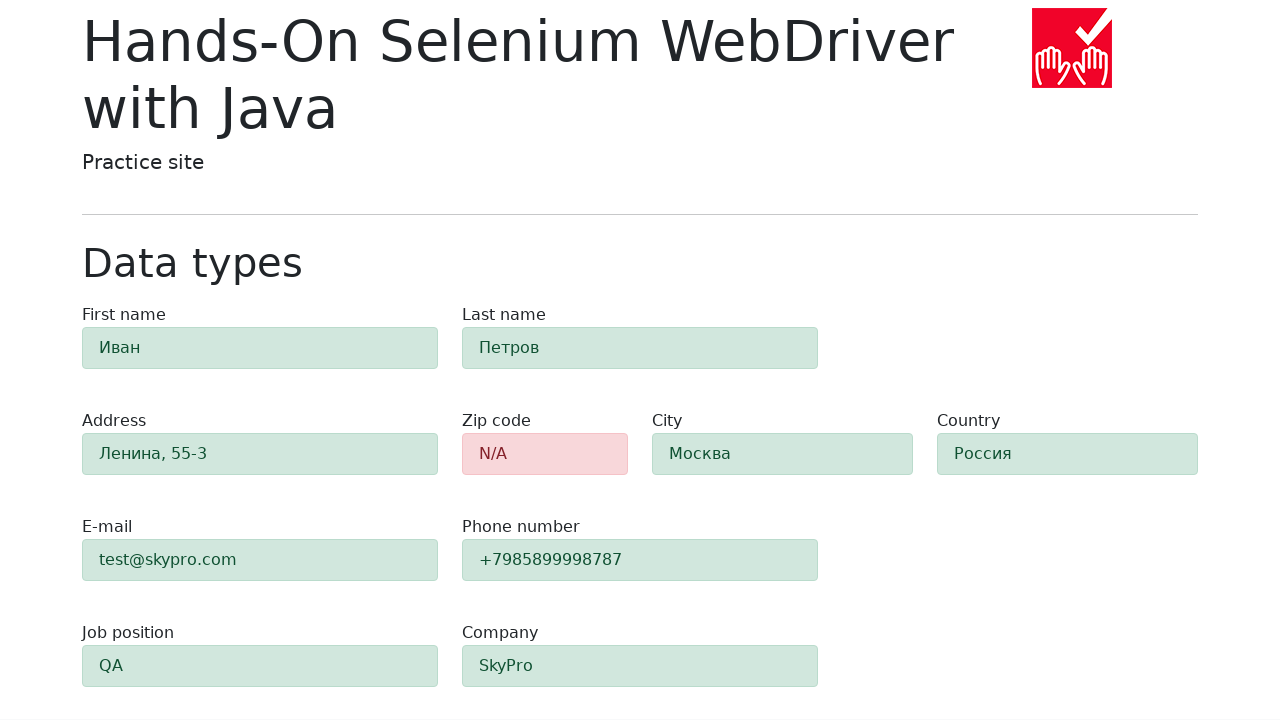

Verified phone field has 'success' validation class
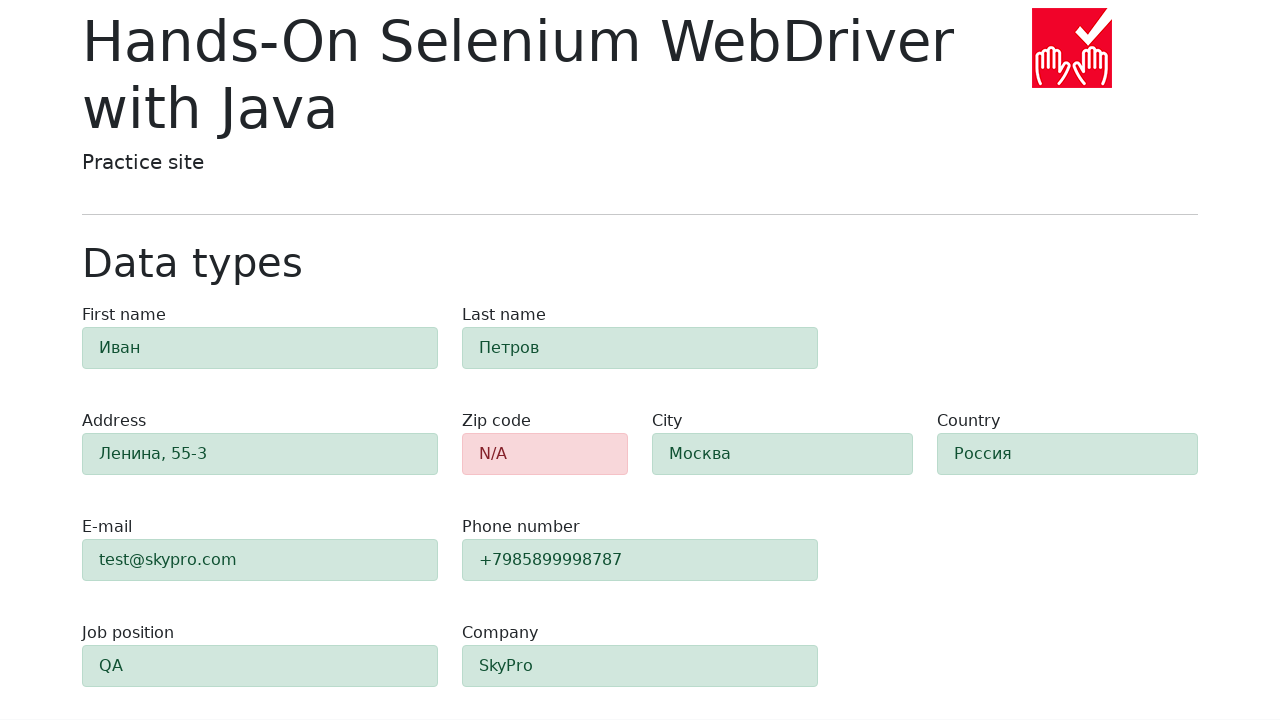

Verified city field has 'success' validation class
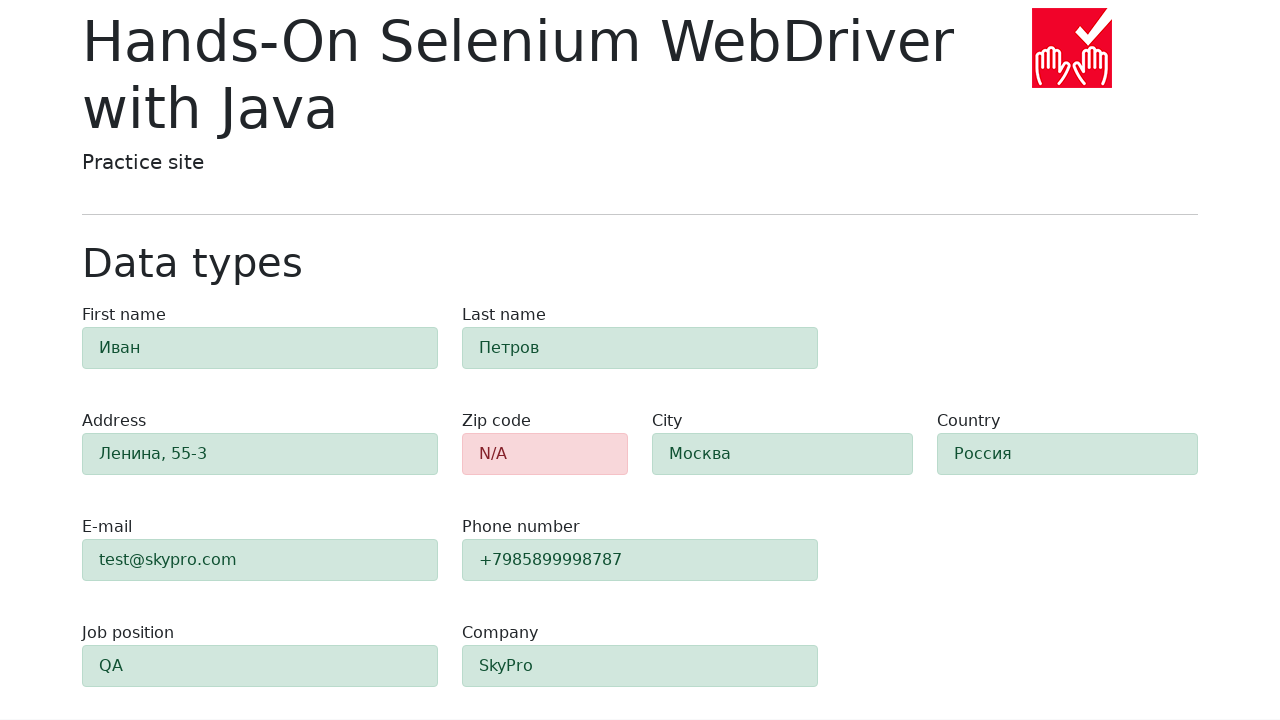

Verified country field has 'success' validation class
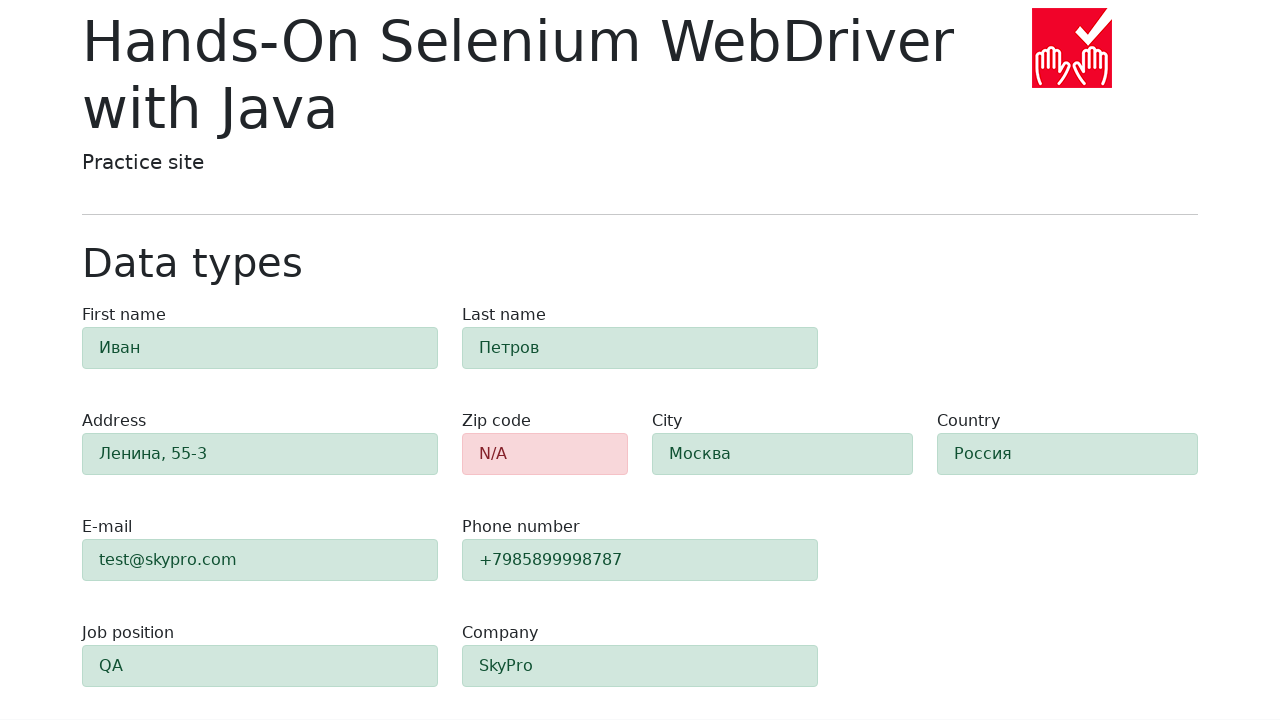

Verified job-position field has 'success' validation class
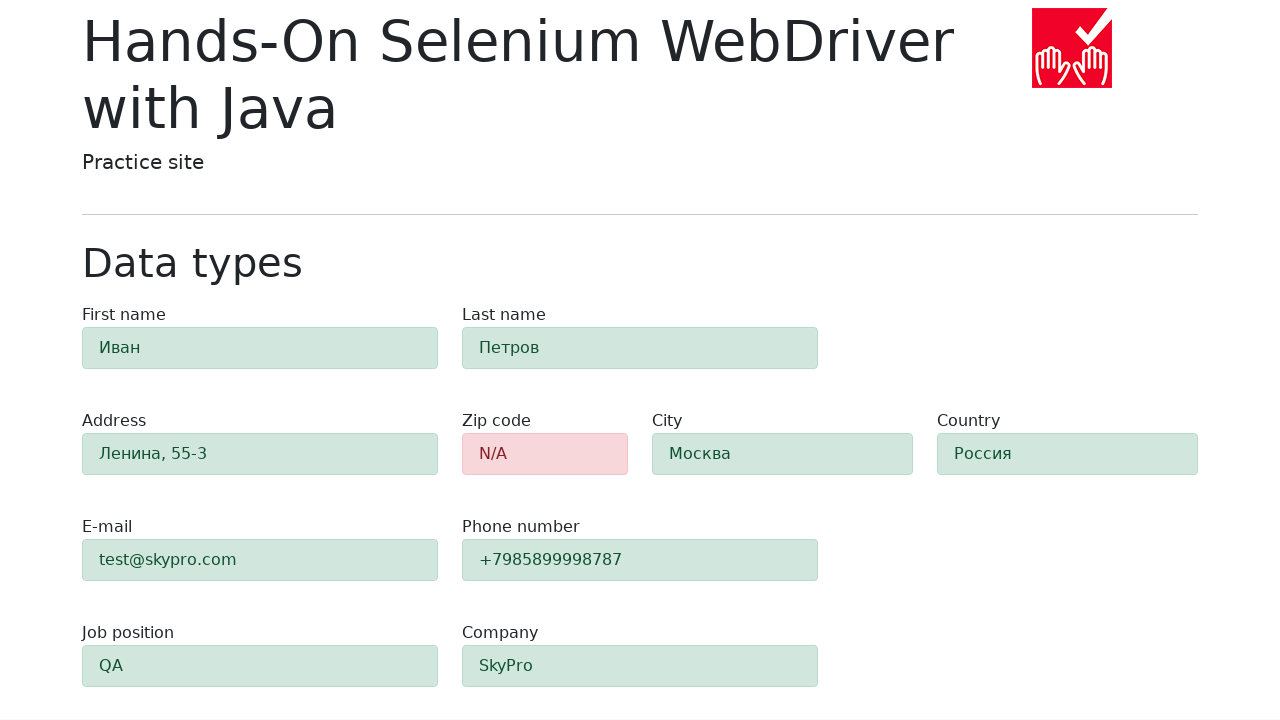

Verified company field has 'success' validation class
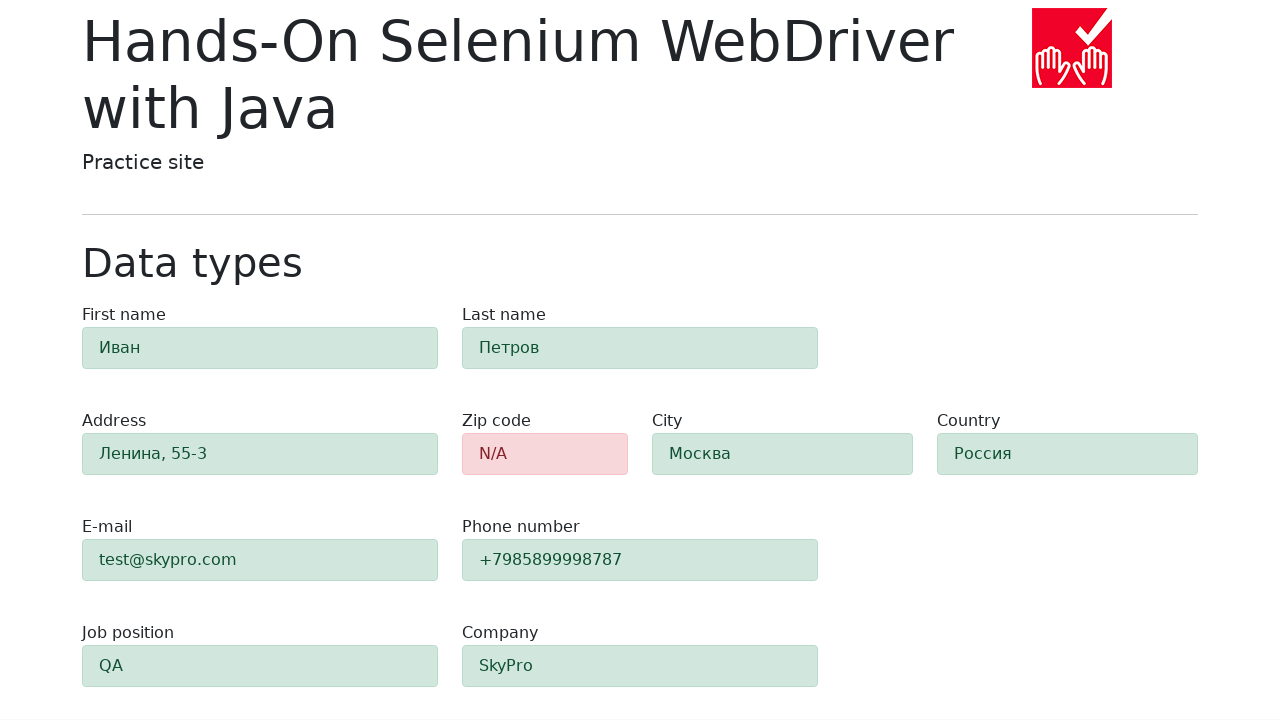

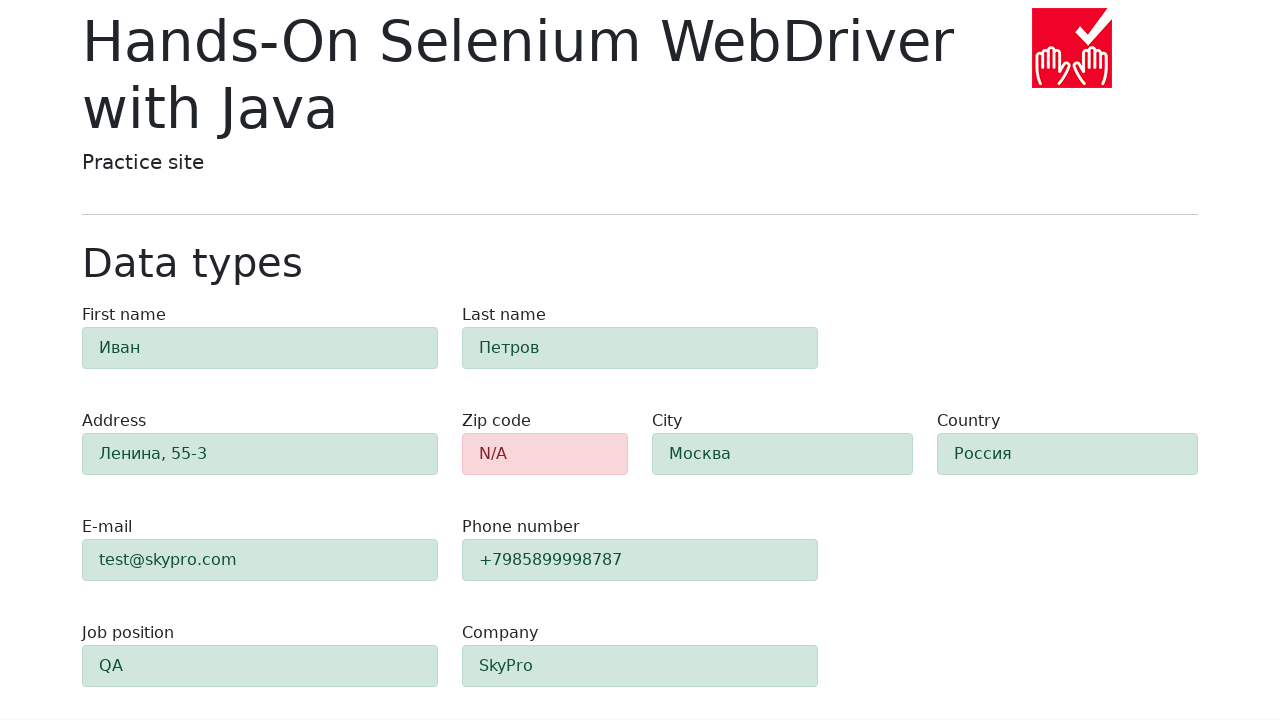